Tests drag and drop functionality by dragging an element directly to a target drop zone element

Starting URL: http://jqueryui.com/resources/demos/droppable/default.html

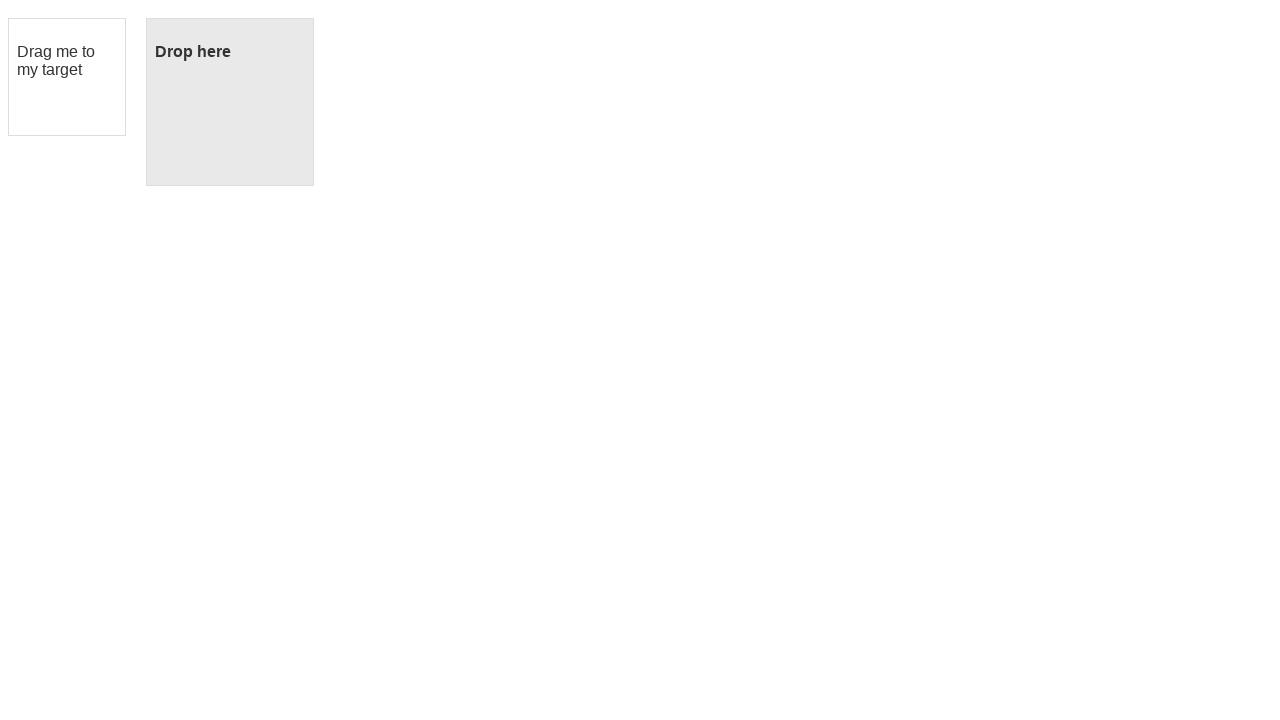

Waited for draggable element to load
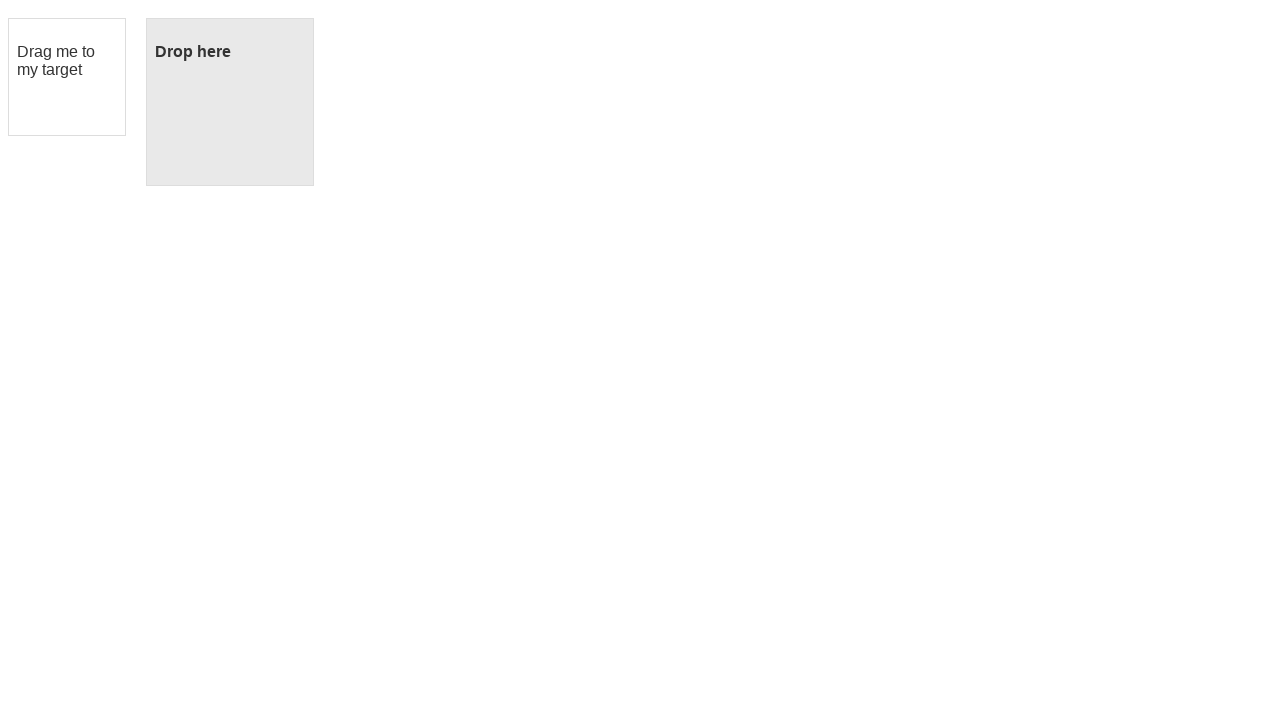

Waited for droppable element to load
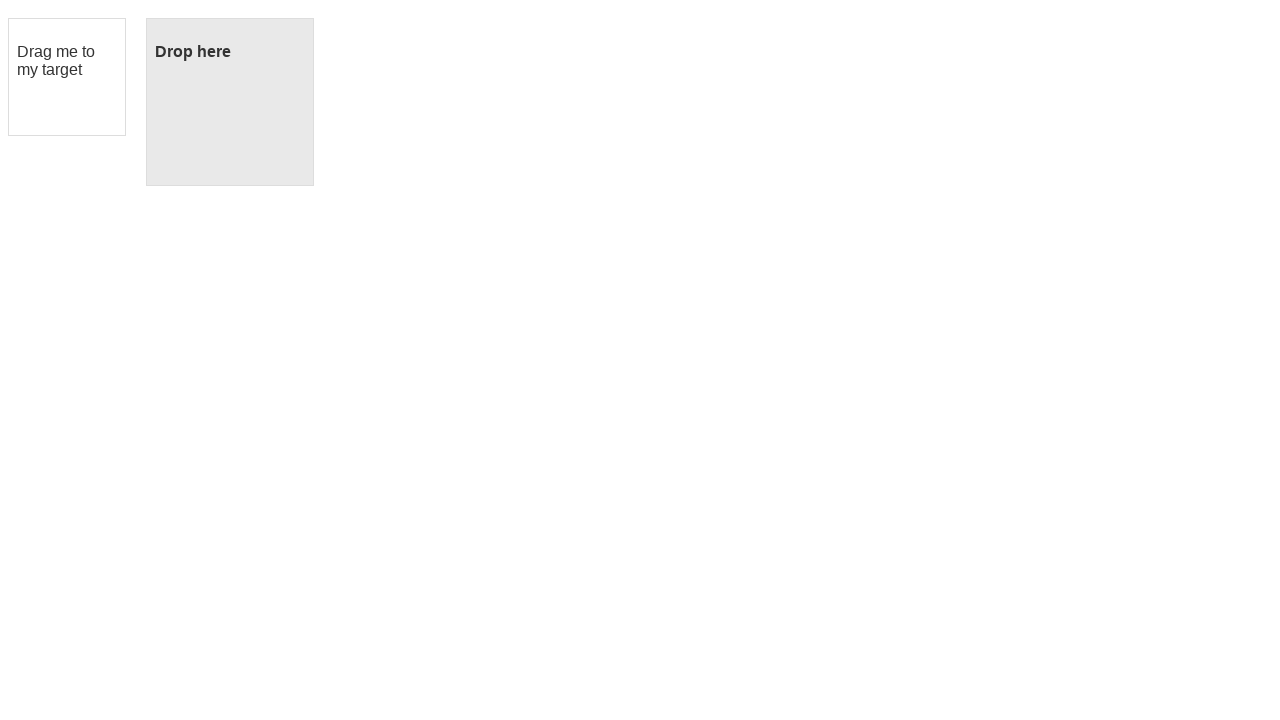

Located draggable element
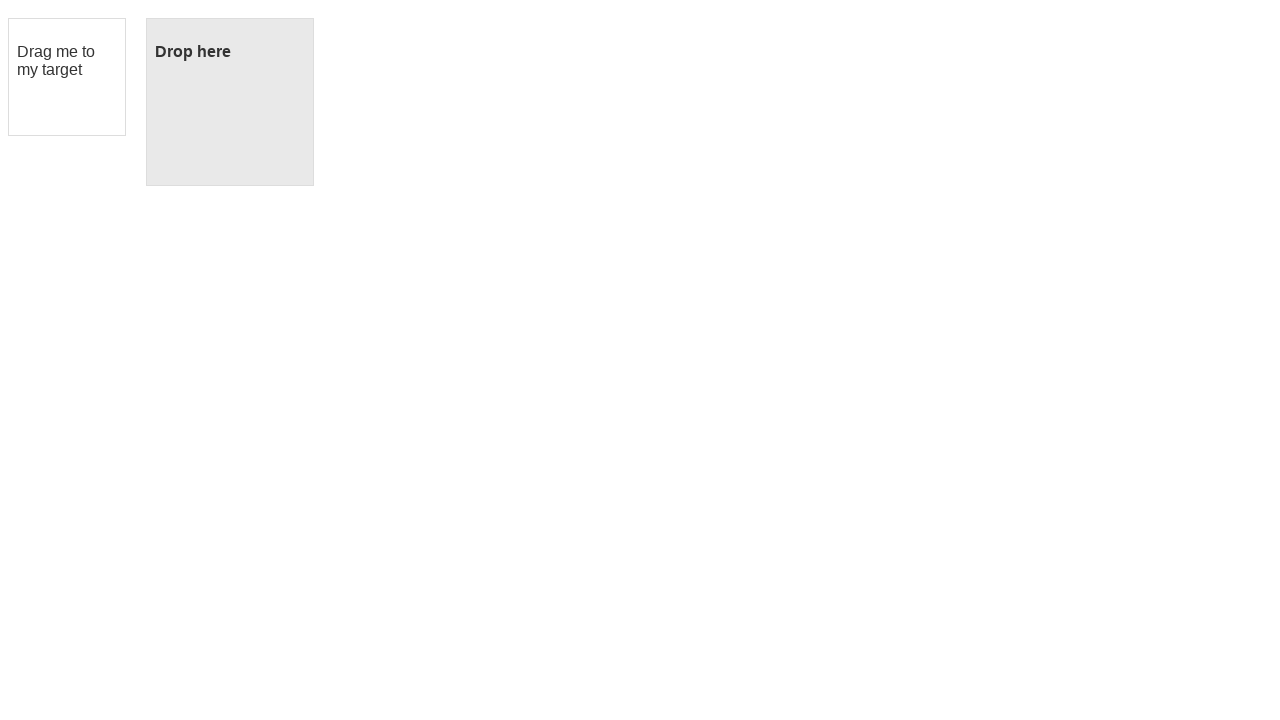

Located droppable element
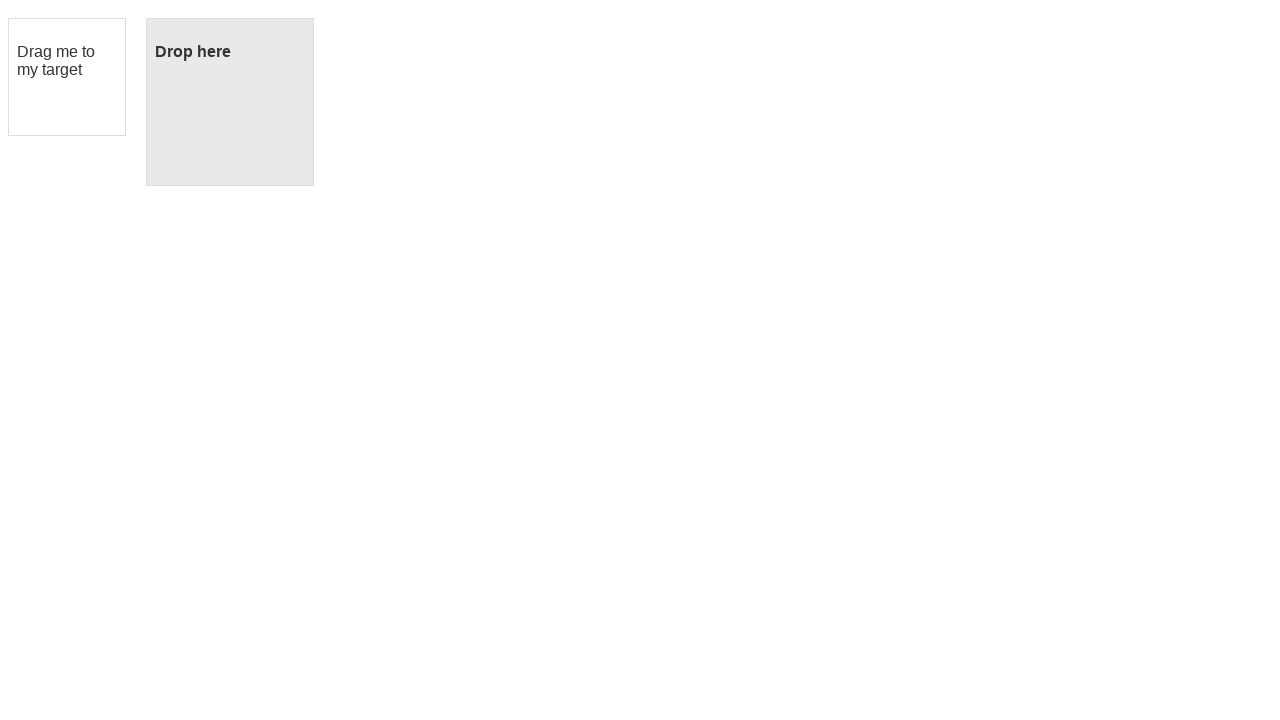

Dragged element to drop zone at (230, 102)
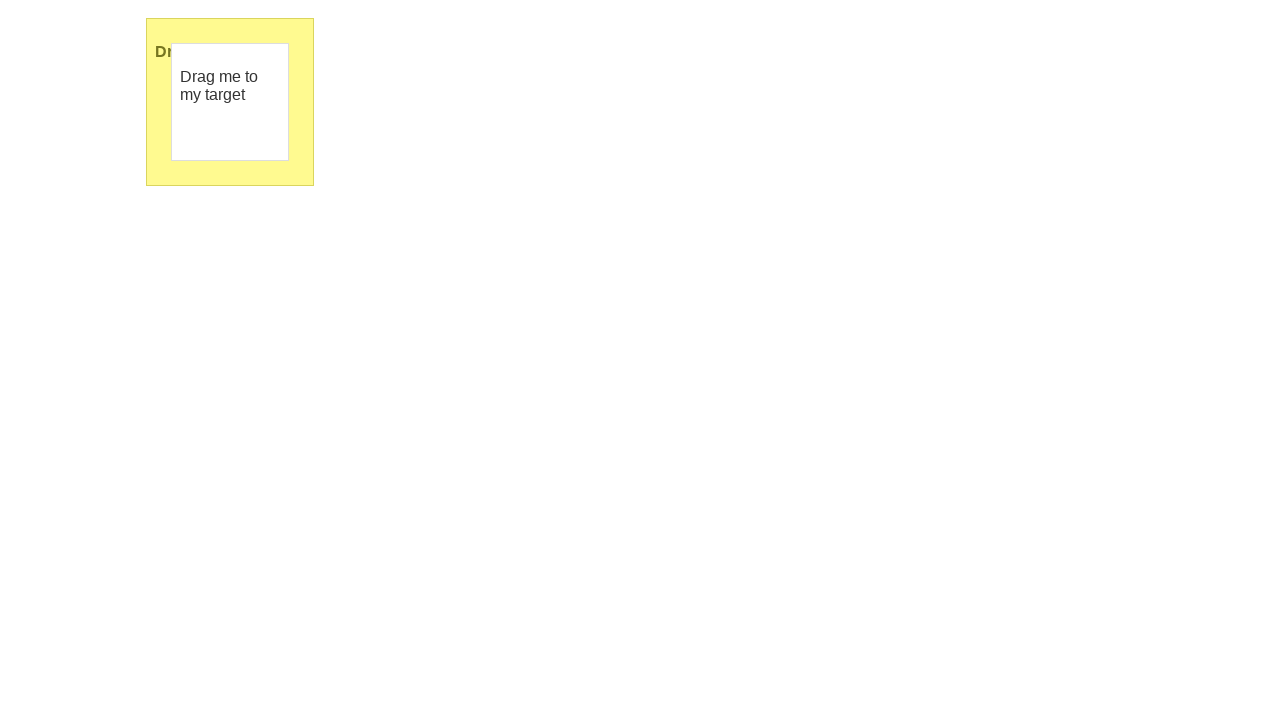

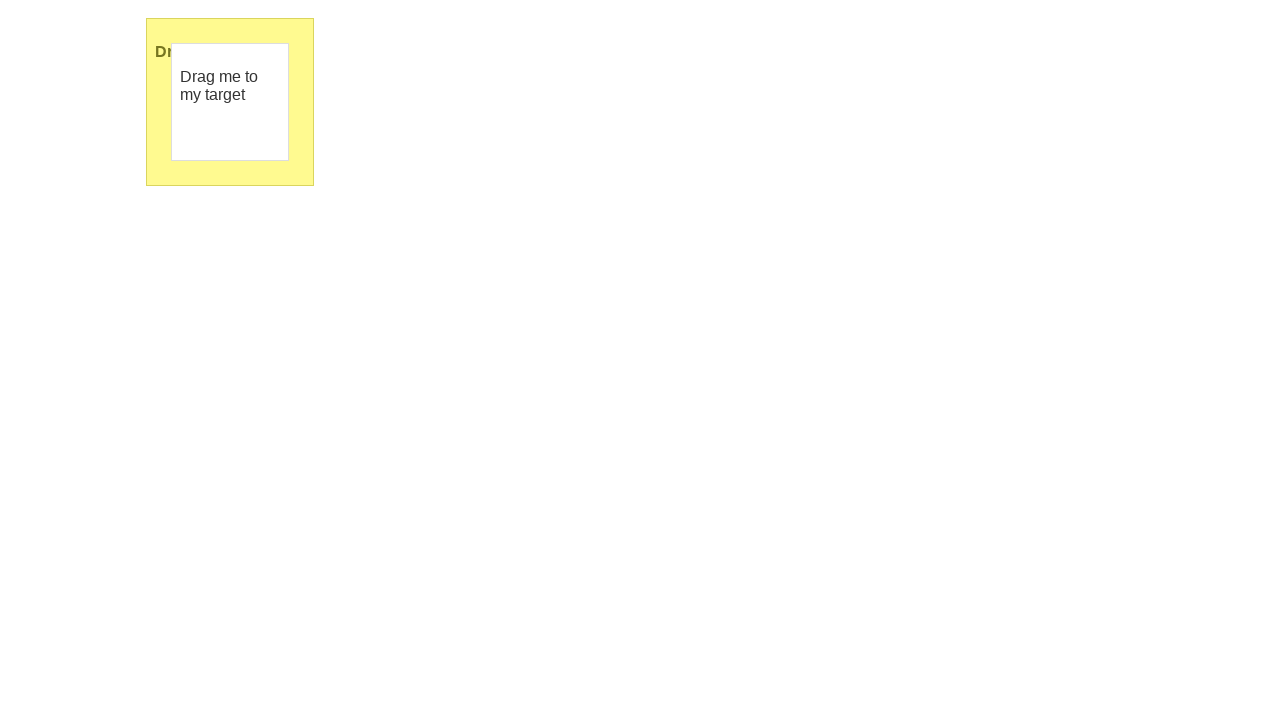